Tests keyboard actions by typing text in a textarea, selecting all text with Ctrl+A, copying with Ctrl+C, tabbing to next field, and pasting with Ctrl+V

Starting URL: https://demoqa.com/text-box

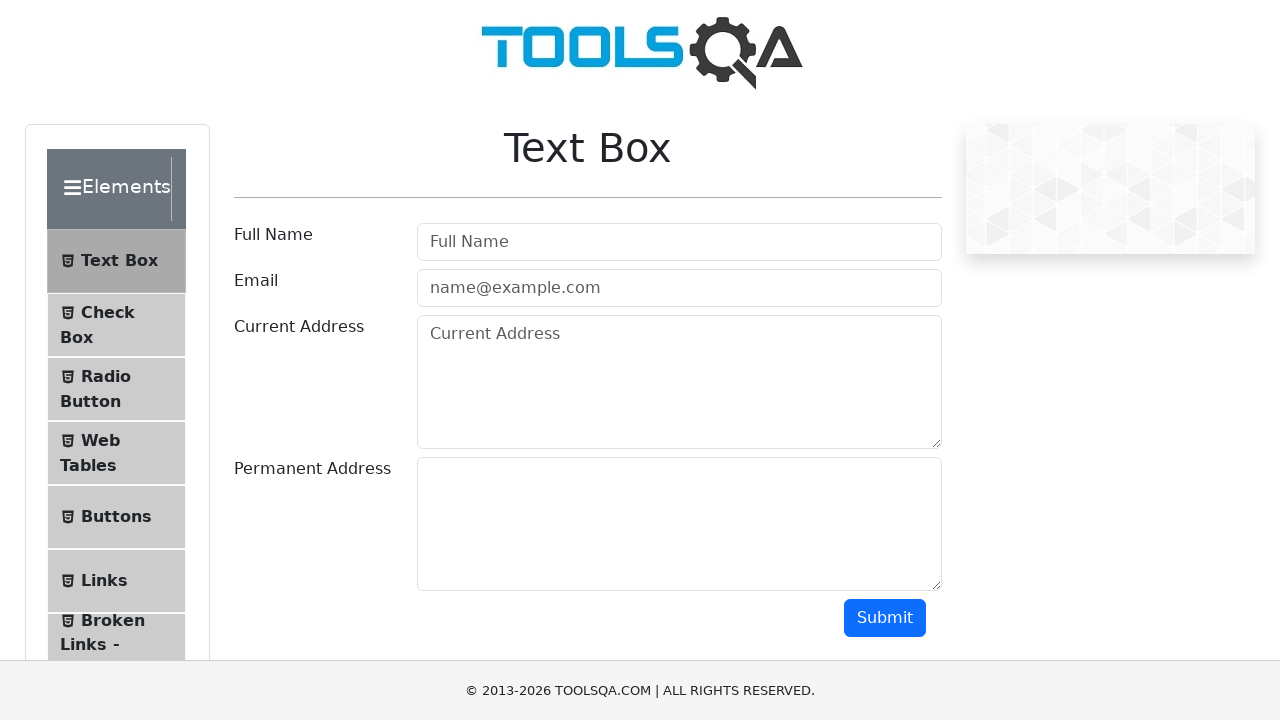

Filled current address textarea with 'Aishu oru vaiyadi.......jai oru muthevi' on textarea#currentAddress
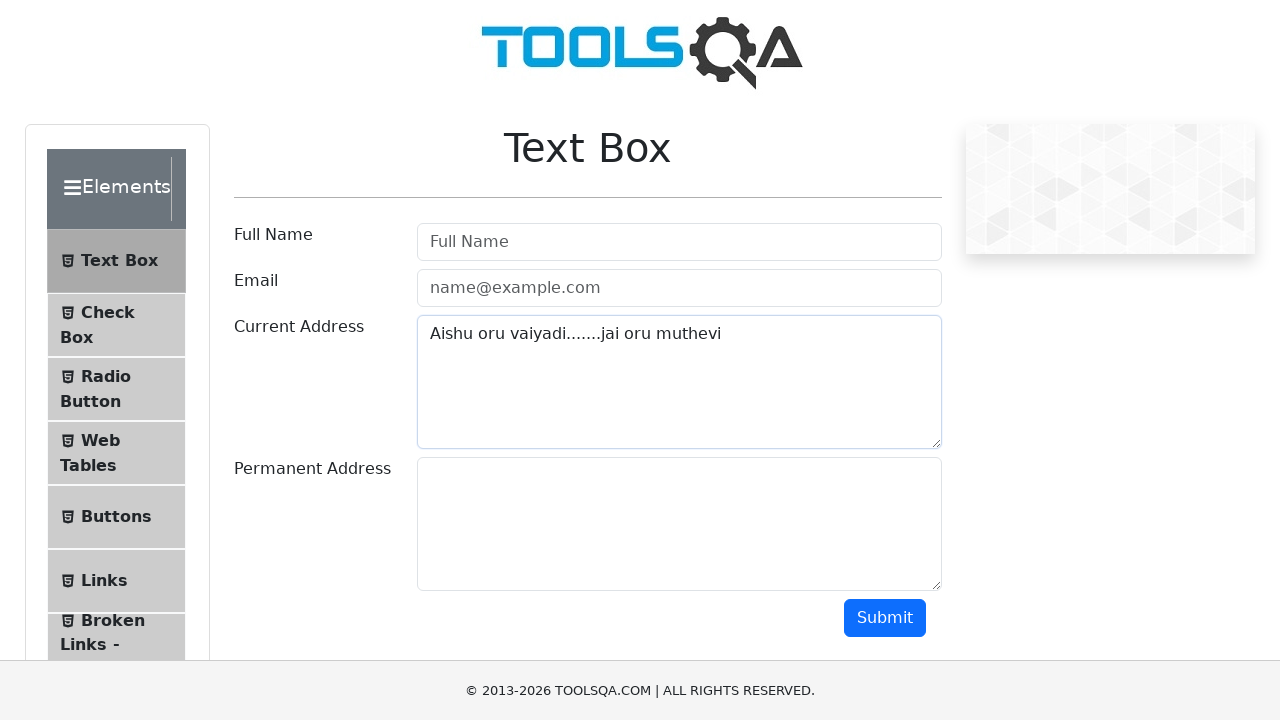

Selected all text in current address field using Ctrl+A
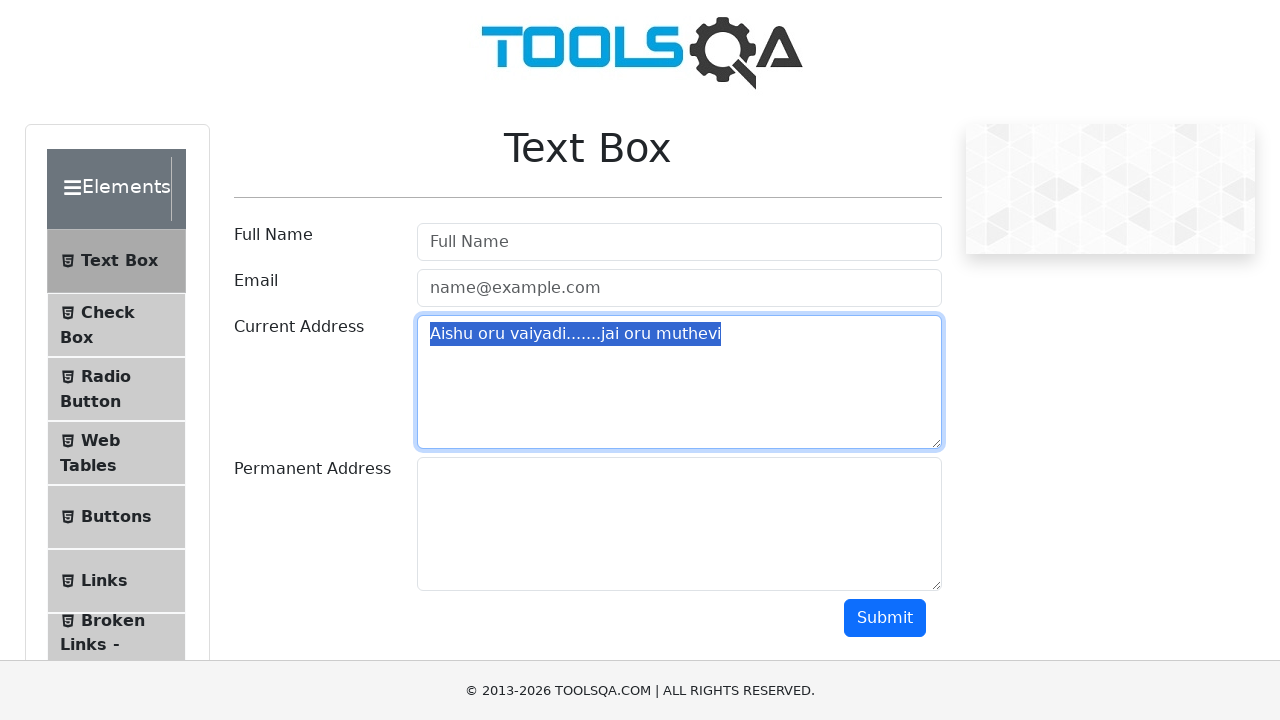

Copied selected text using Ctrl+C
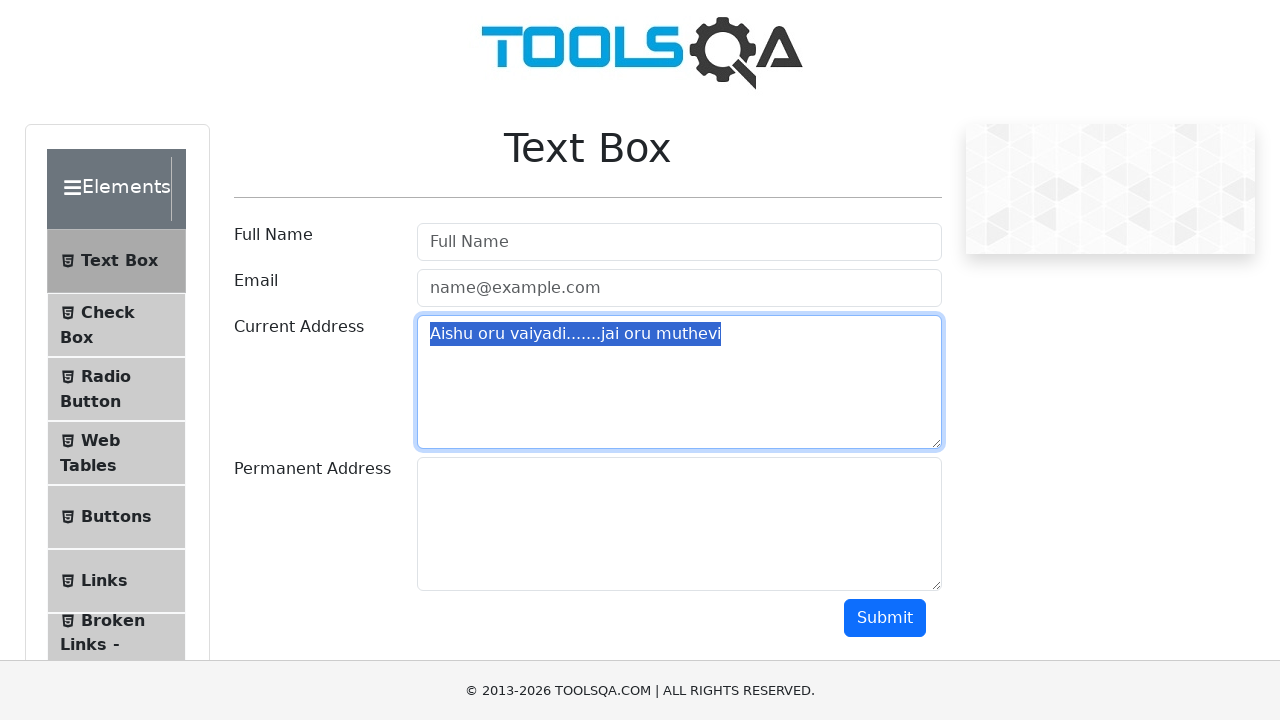

Tabbed to the next field (permanent address)
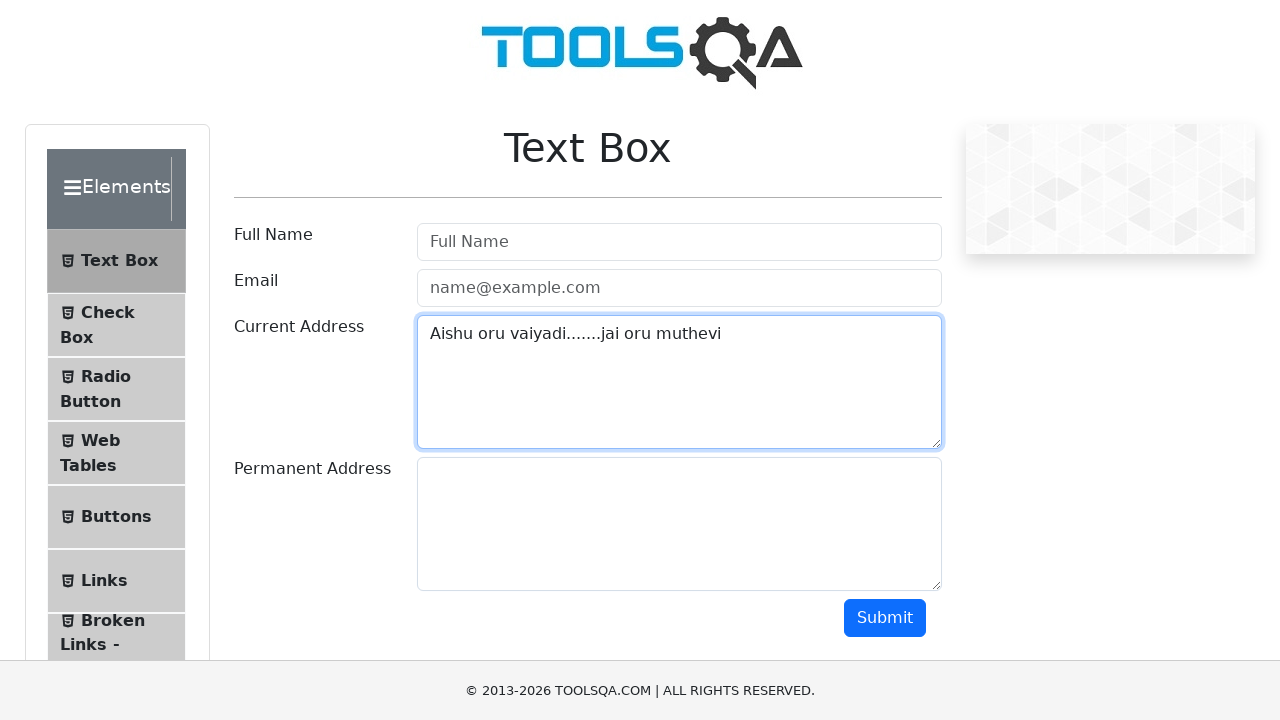

Pasted copied text using Ctrl+V into permanent address field
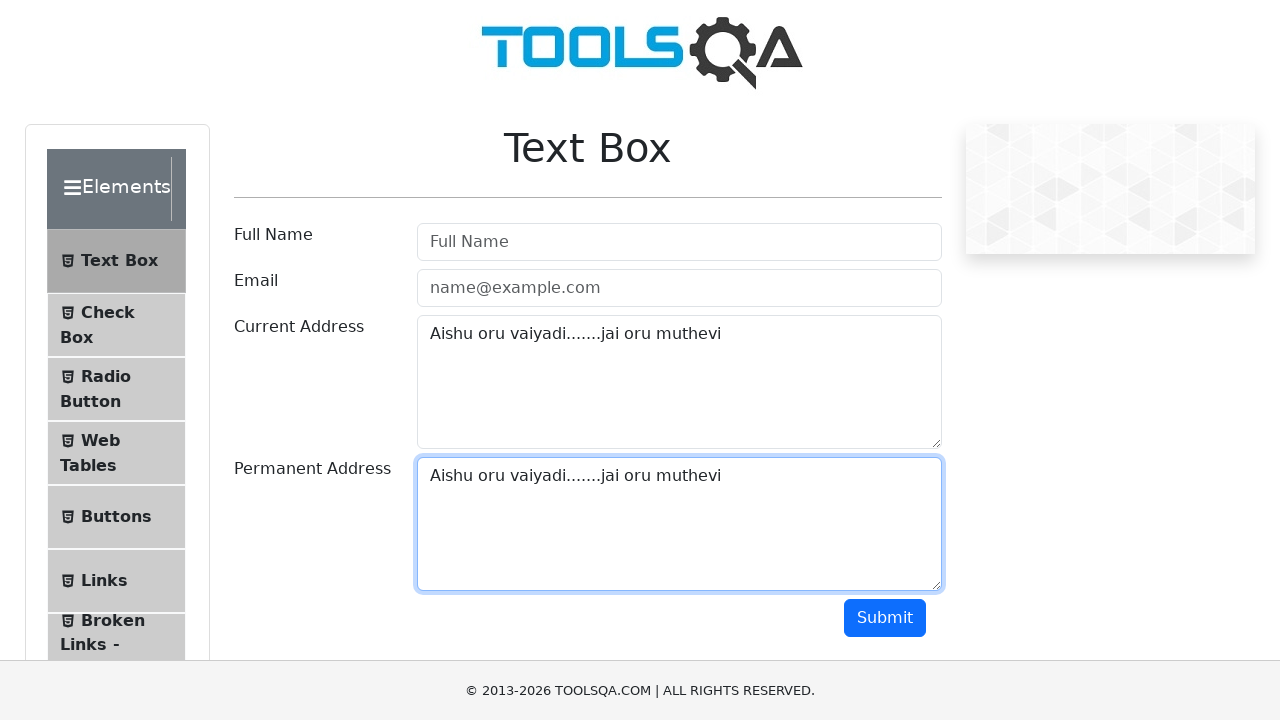

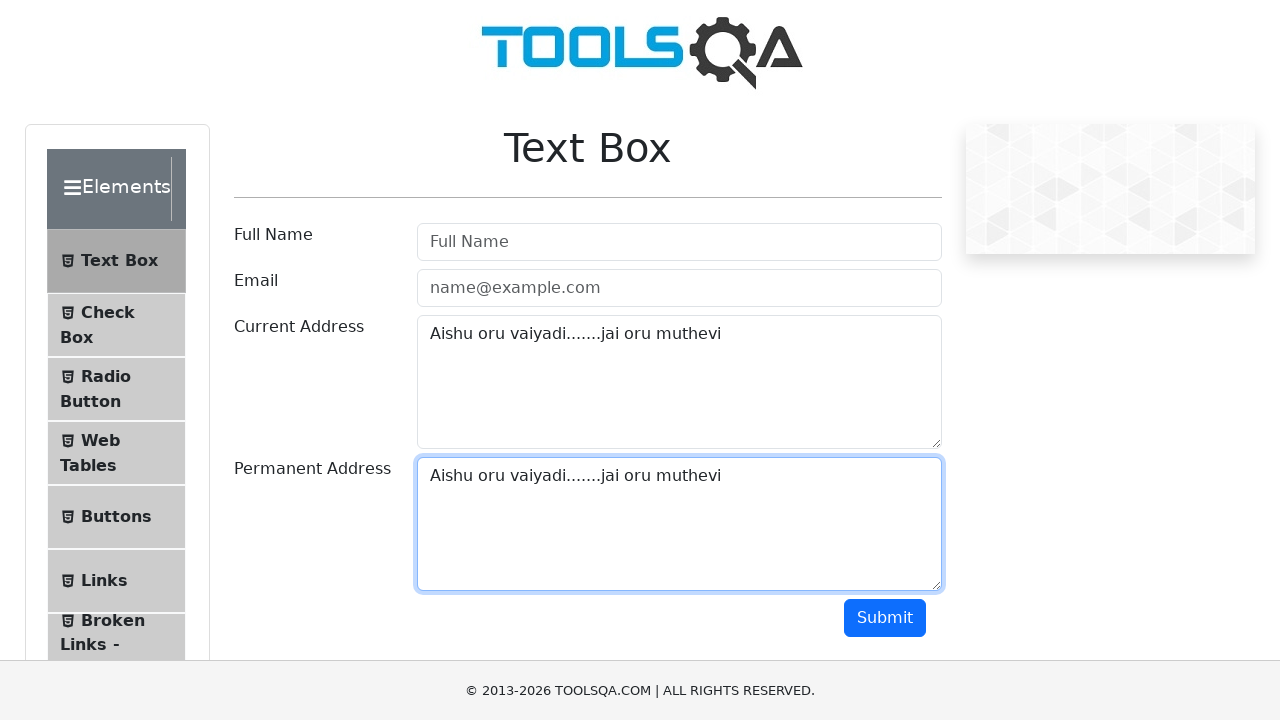